Navigates to a page and clicks on a link with text calculated from a mathematical expression (pi^e * 10000, rounded up)

Starting URL: http://suninjuly.github.io/find_link_text

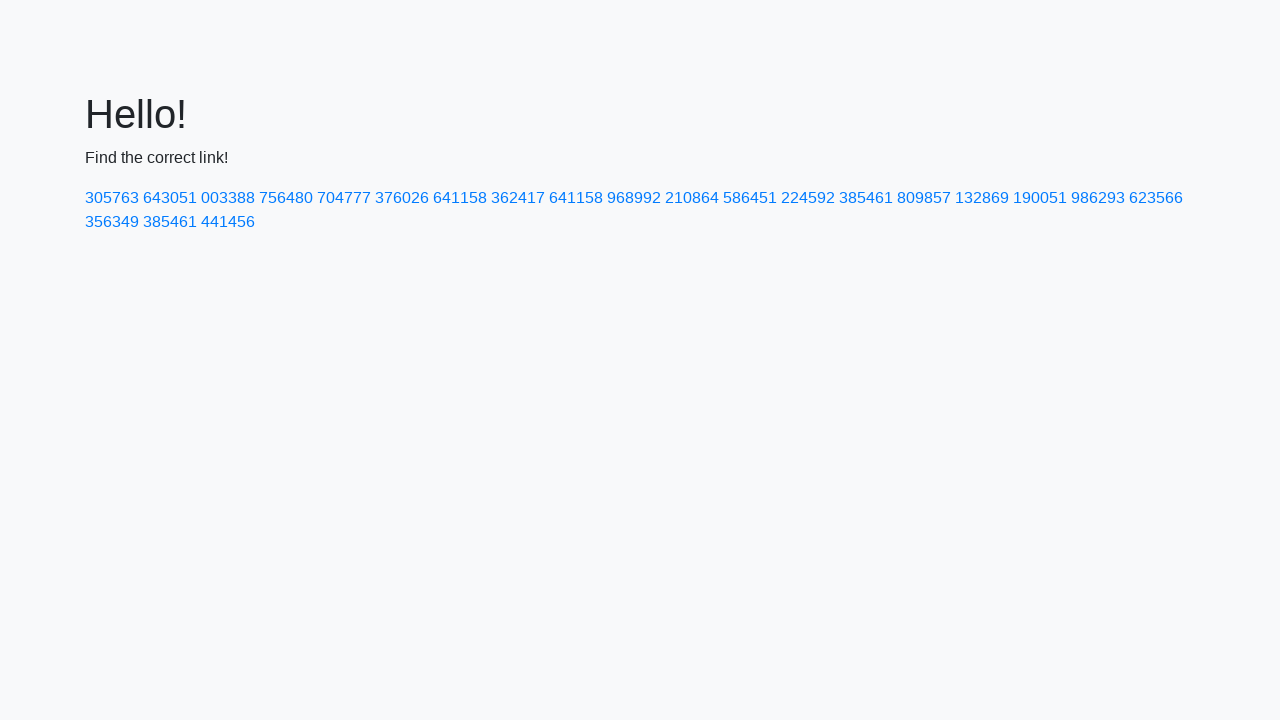

Calculated link text from mathematical expression (pi^e * 10000 rounded up): 224592
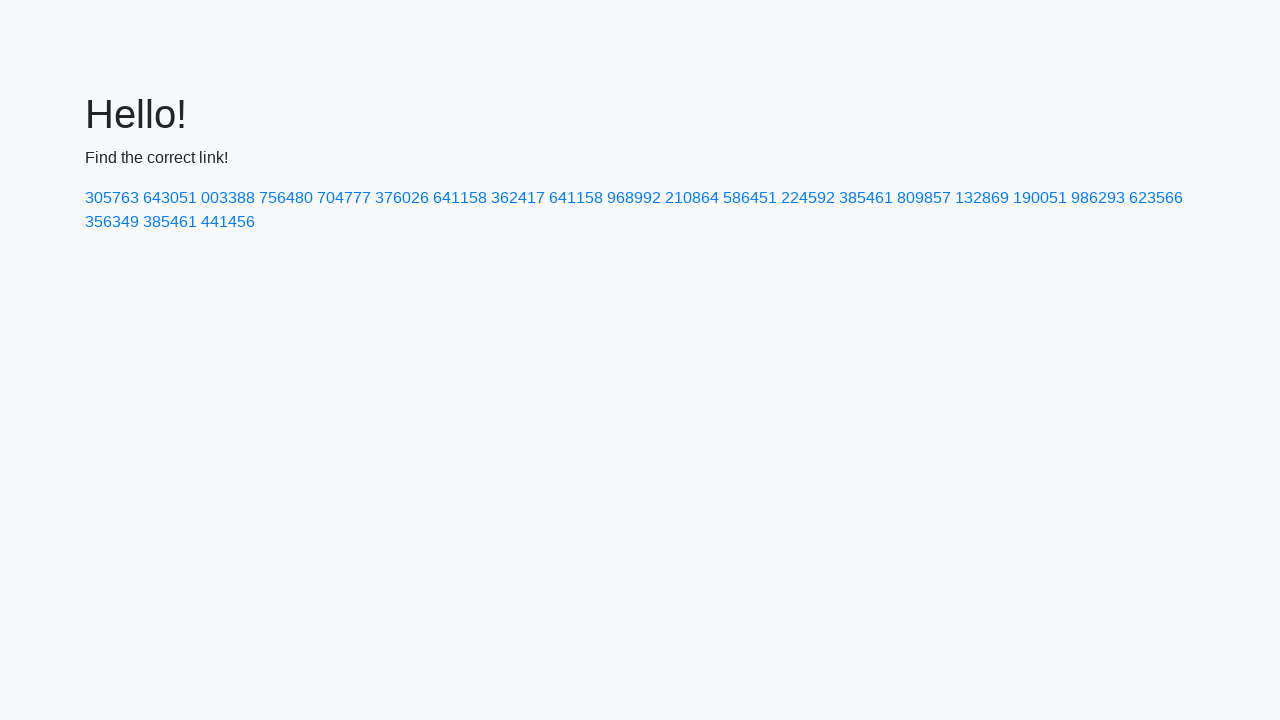

Clicked on link with text '224592' at (808, 198) on text=224592
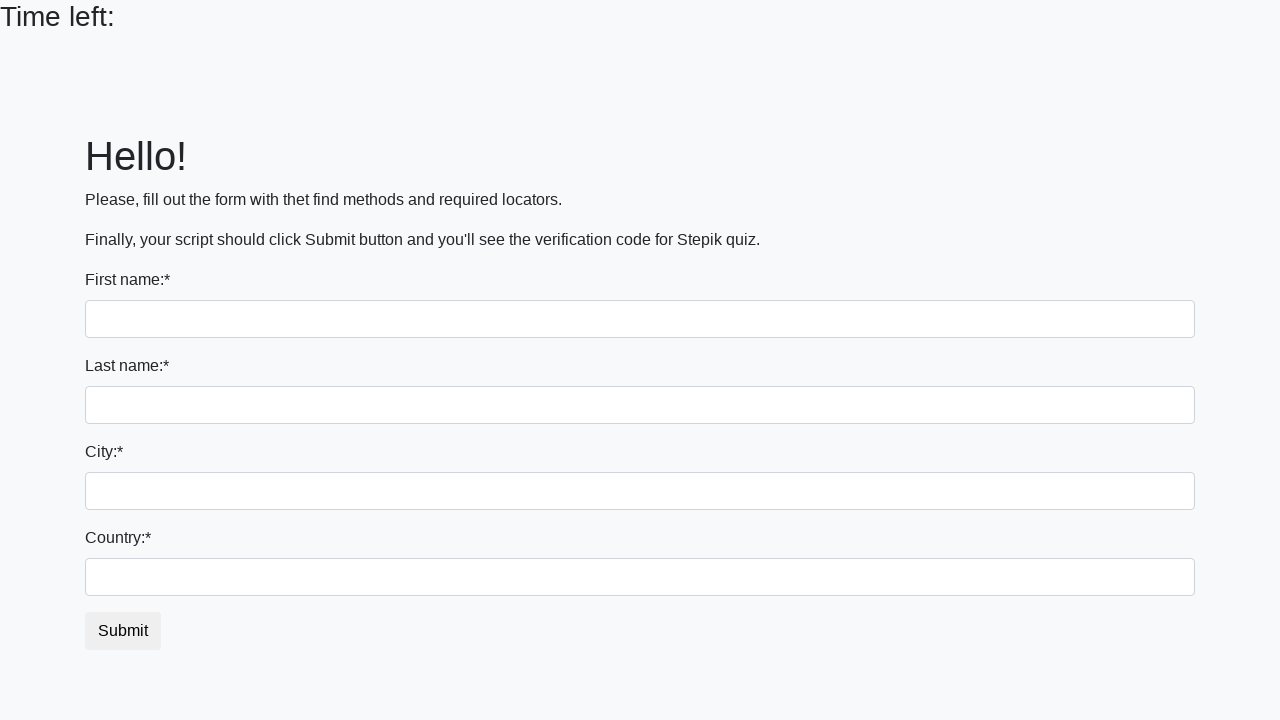

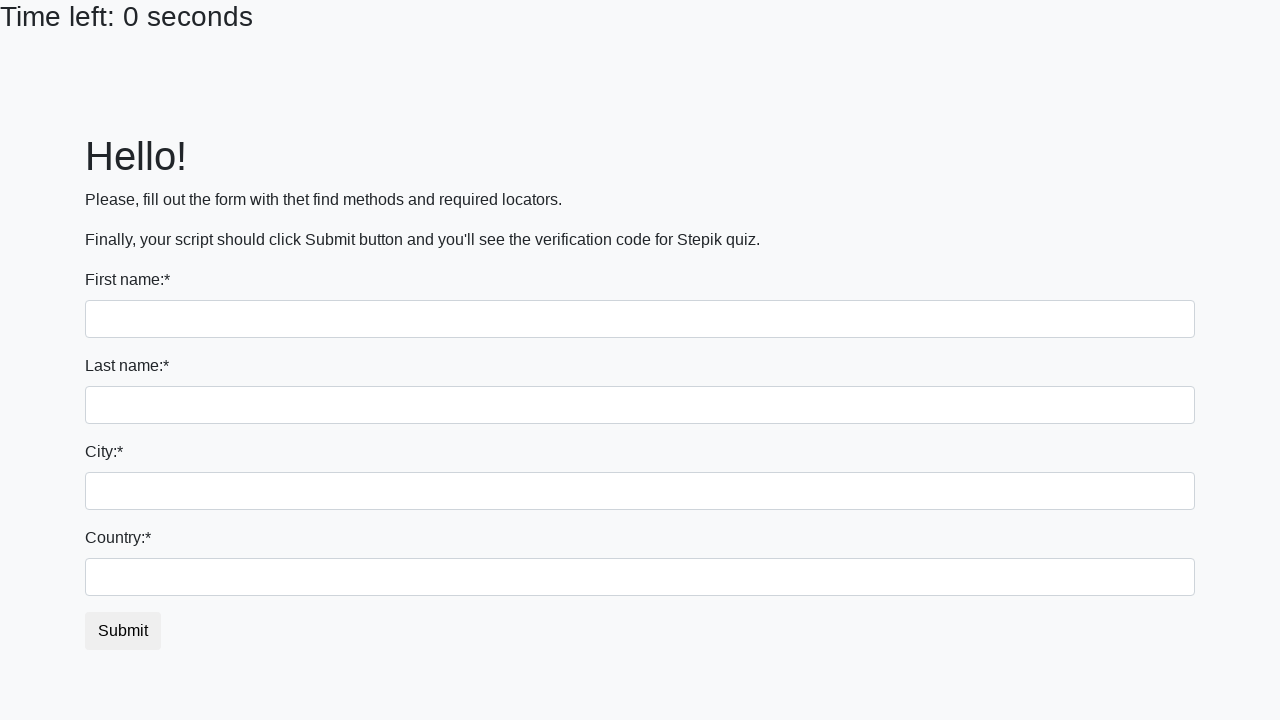